Tests nested iframe interaction by navigating into a parent frame, then into a child frame, and clicking a button within the nested frame structure.

Starting URL: https://leafground.com/frame.xhtml

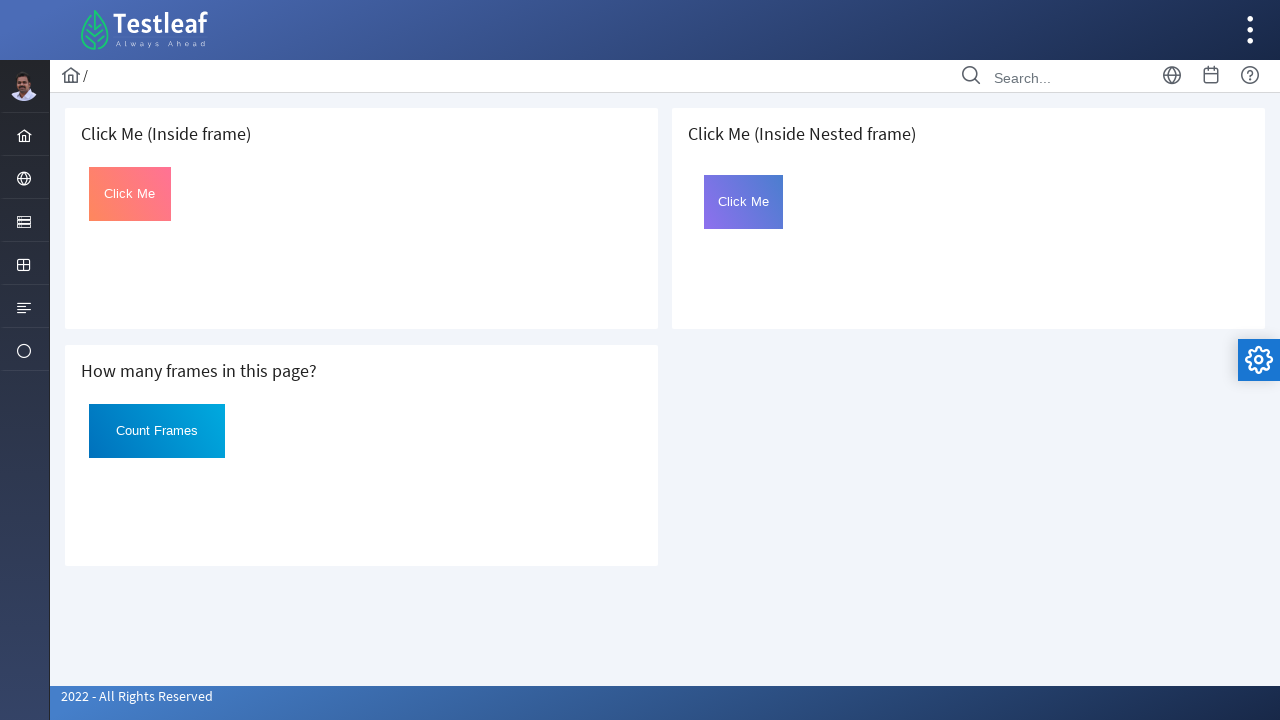

Located the parent frame (3rd iframe on the page)
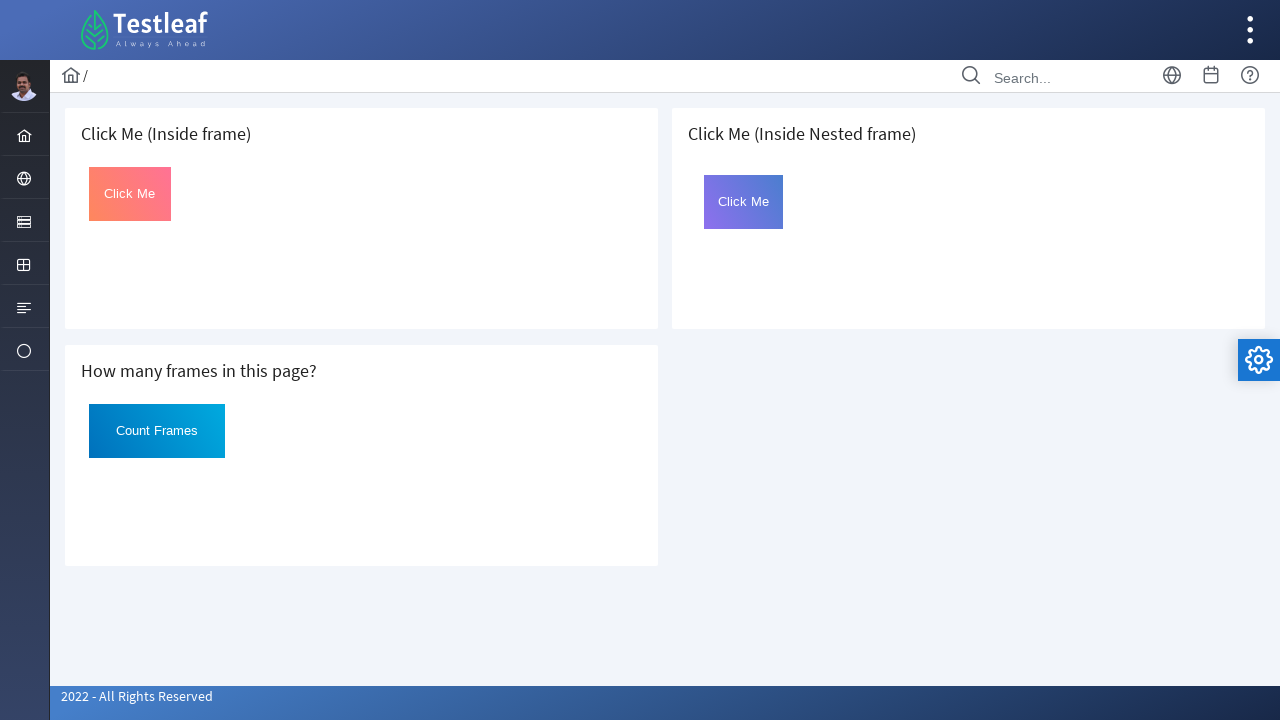

Located the child frame within the parent frame
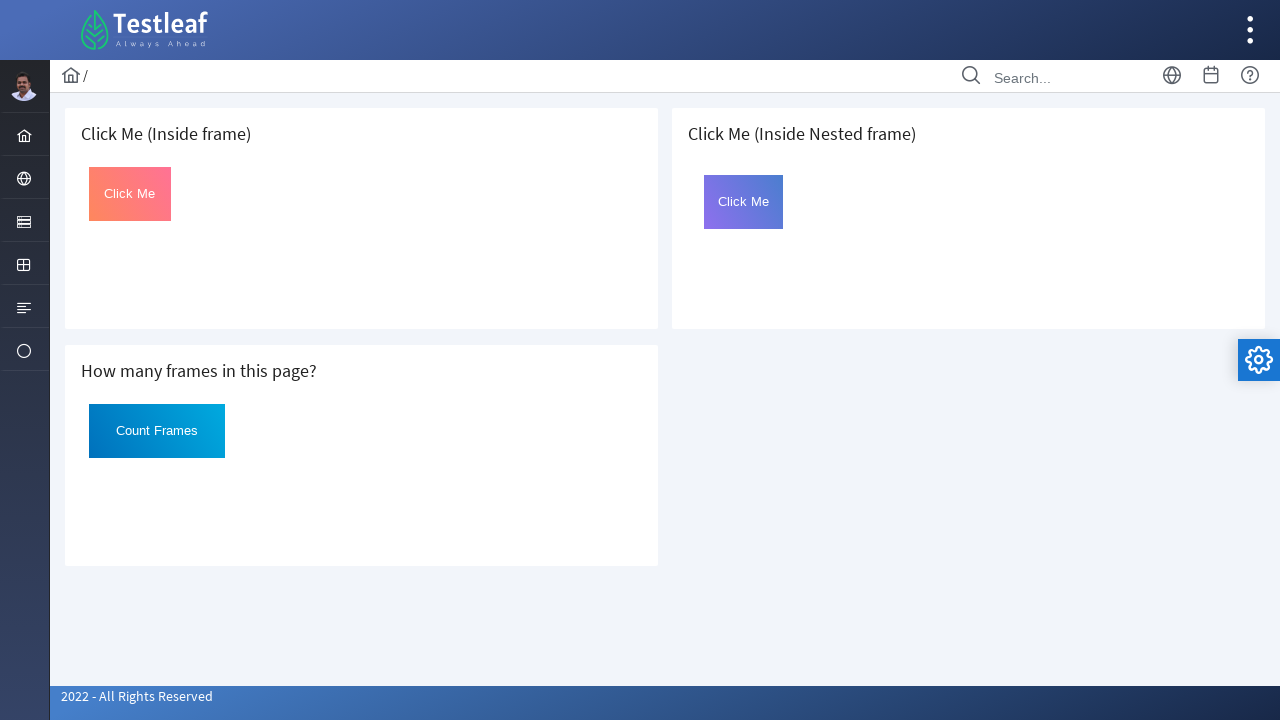

Clicked the button within the nested frame structure at (744, 202) on (//iframe)[3] >> internal:control=enter-frame >> #frame2 >> internal:control=ent
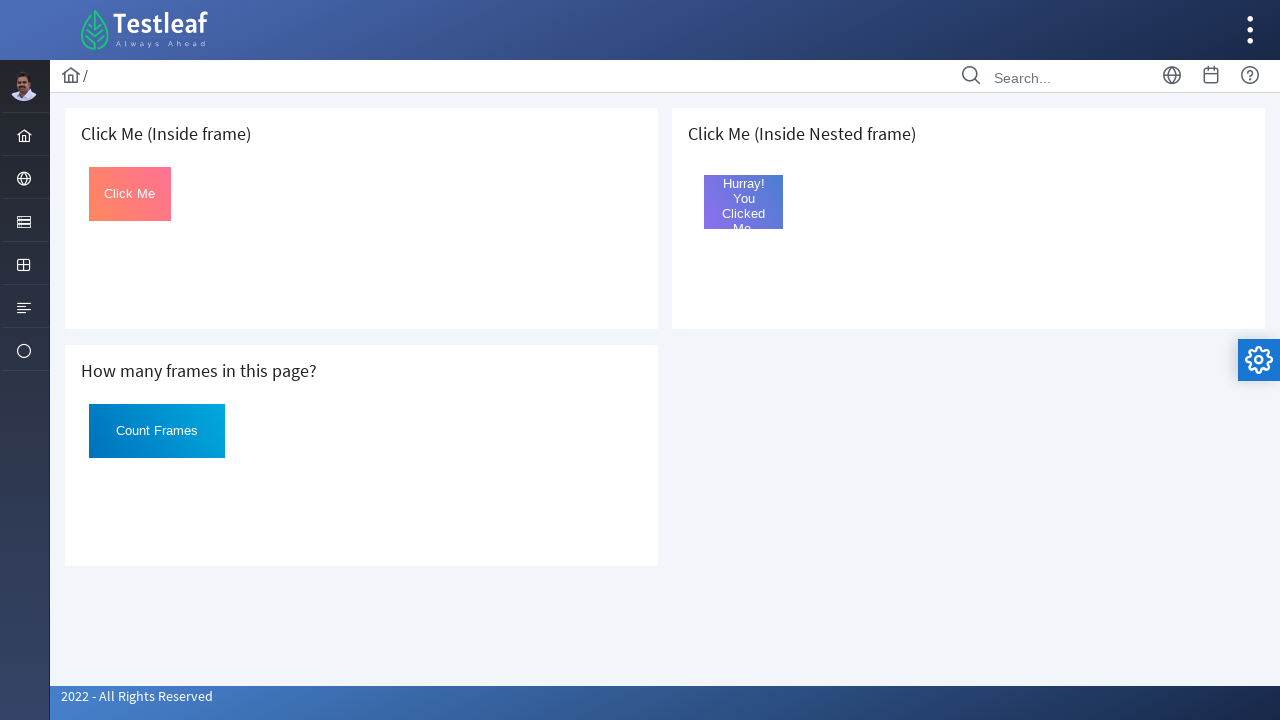

Waited 1 second for the result to be displayed
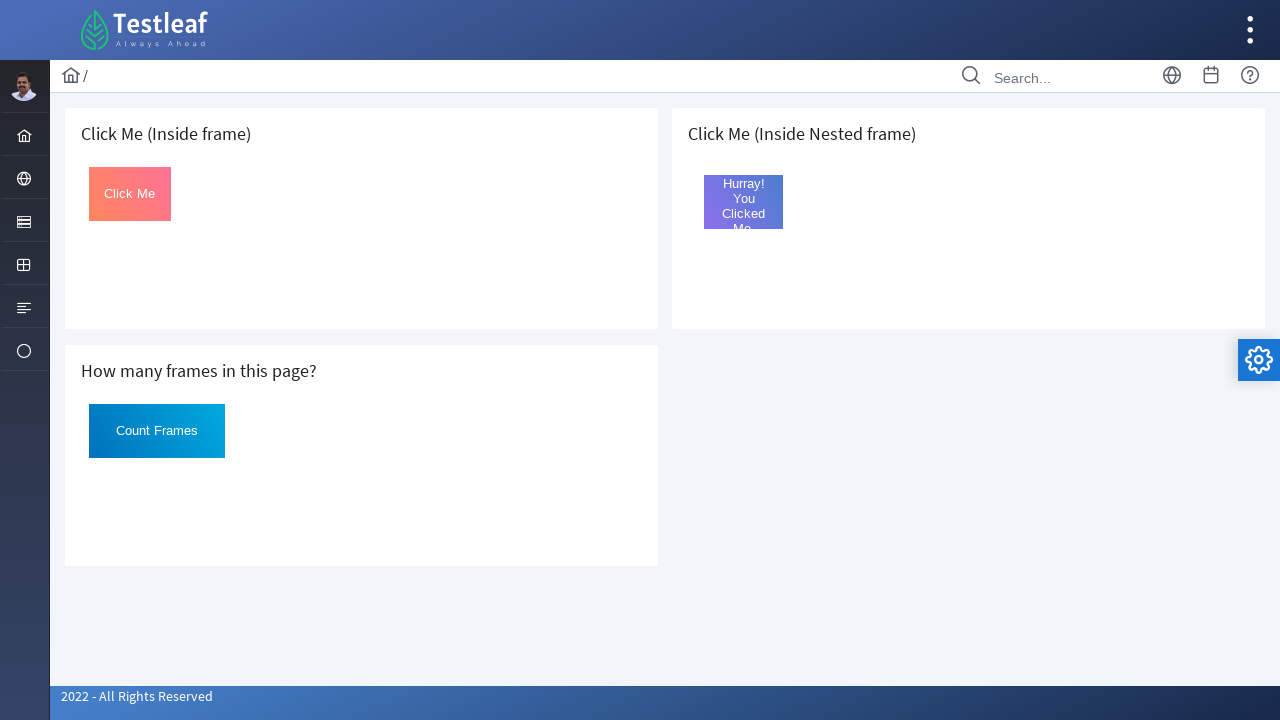

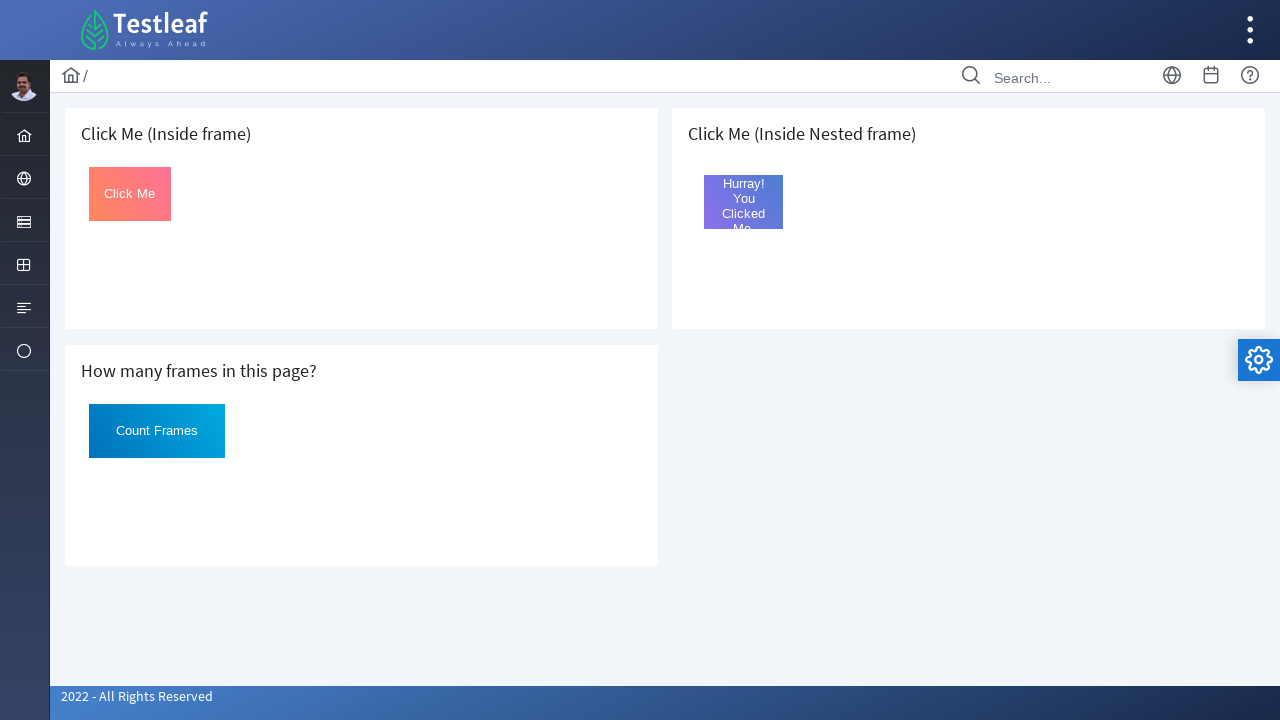